Tests JavaScript alert handling by triggering alerts and confirm dialogs, accepting and dismissing them

Starting URL: https://rahulshettyacademy.com/AutomationPractice/

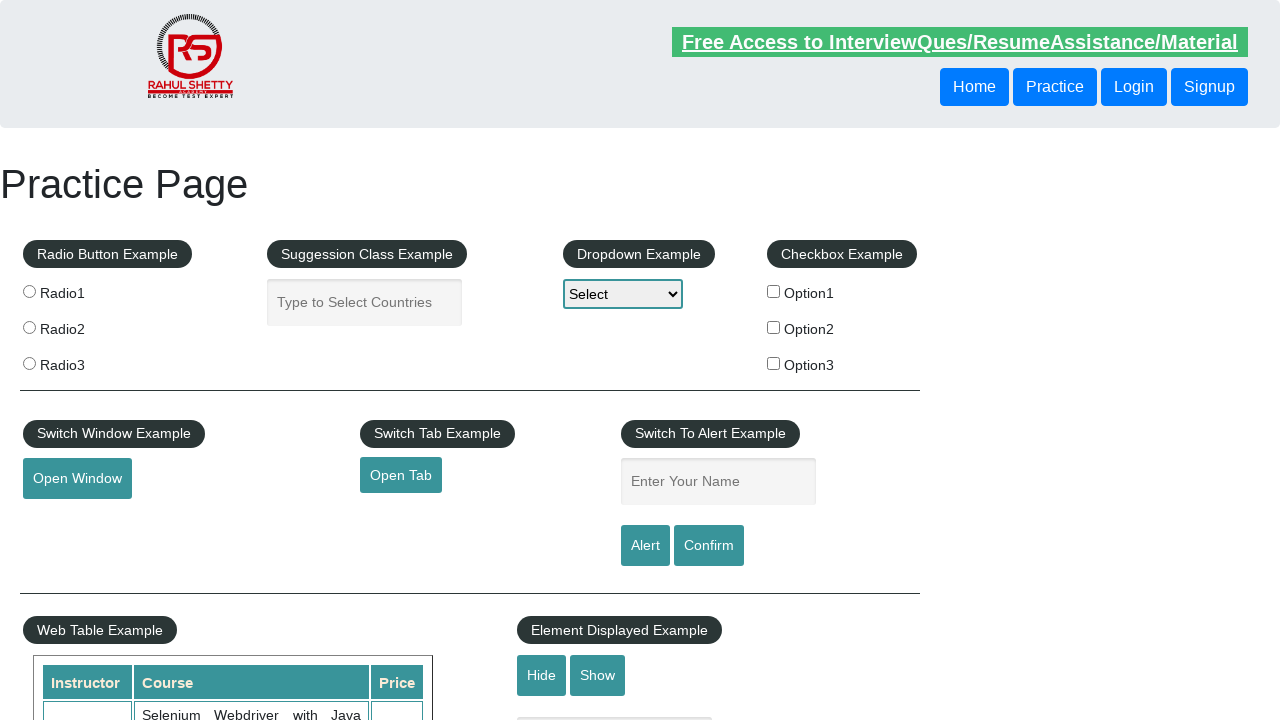

Filled name field with 'anil' on #name
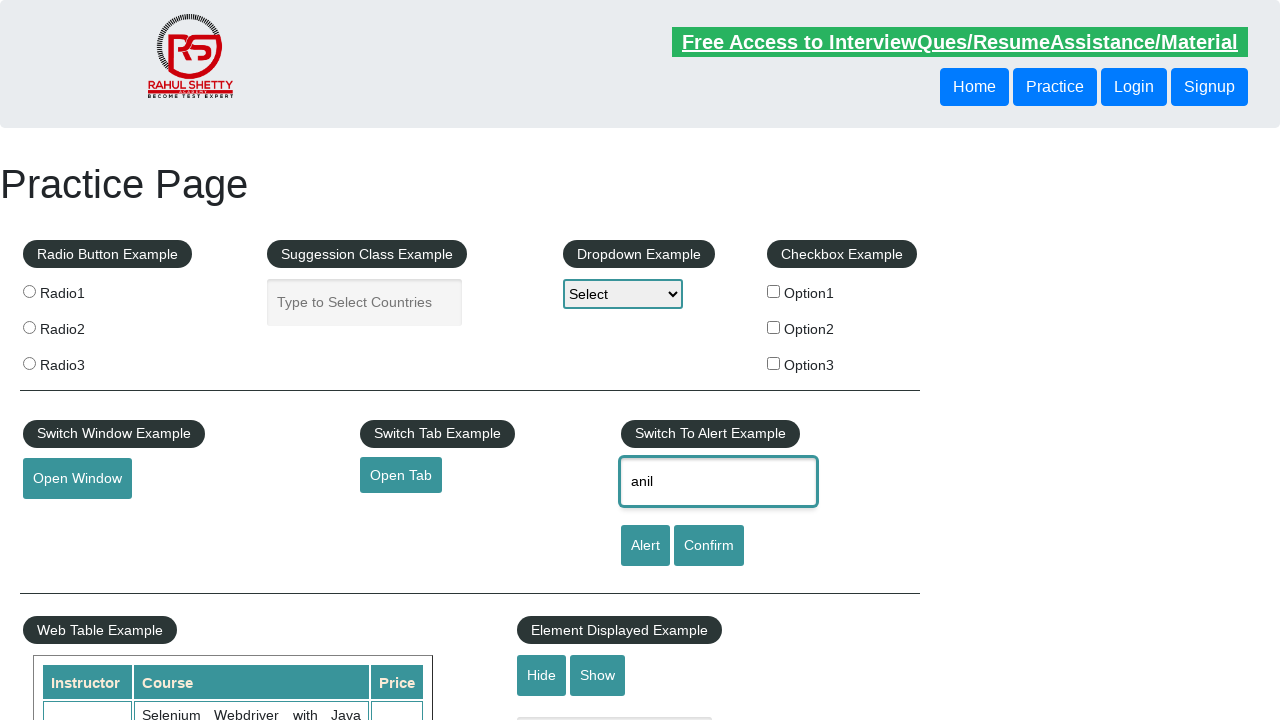

Set up dialog handler to accept alerts
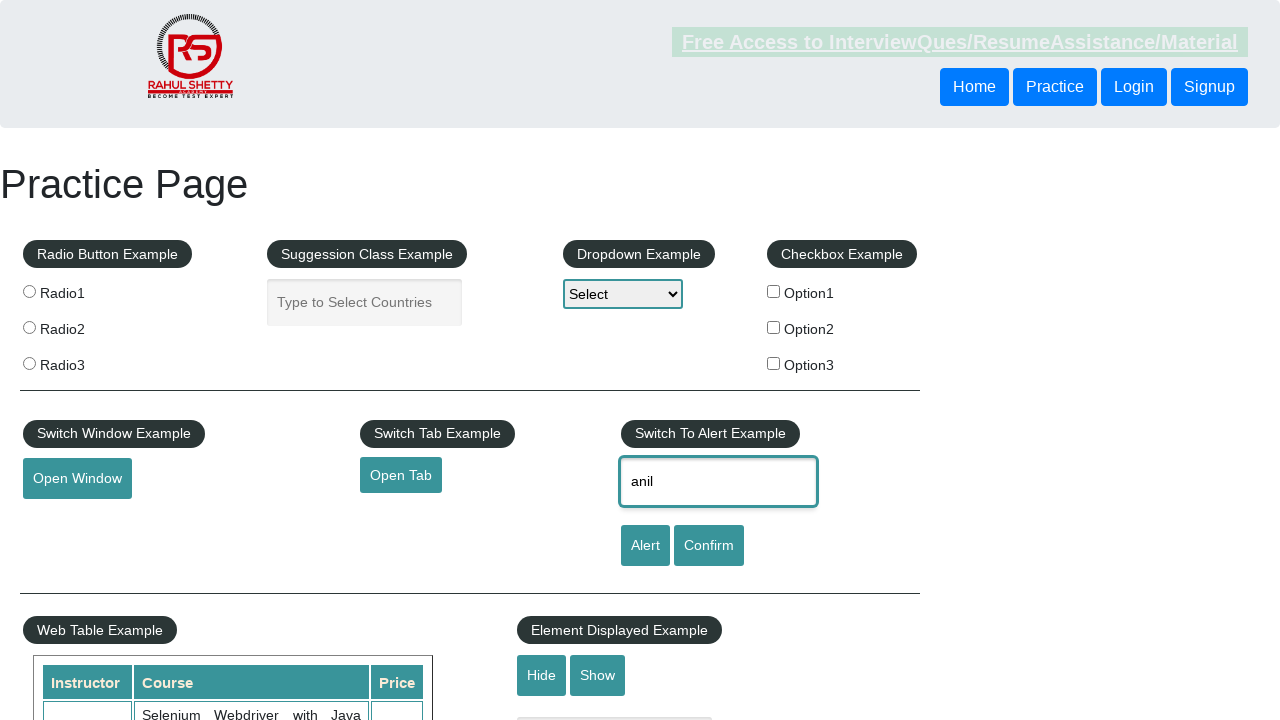

Clicked alert button and accepted the JavaScript alert at (645, 546) on [id='alertbtn']
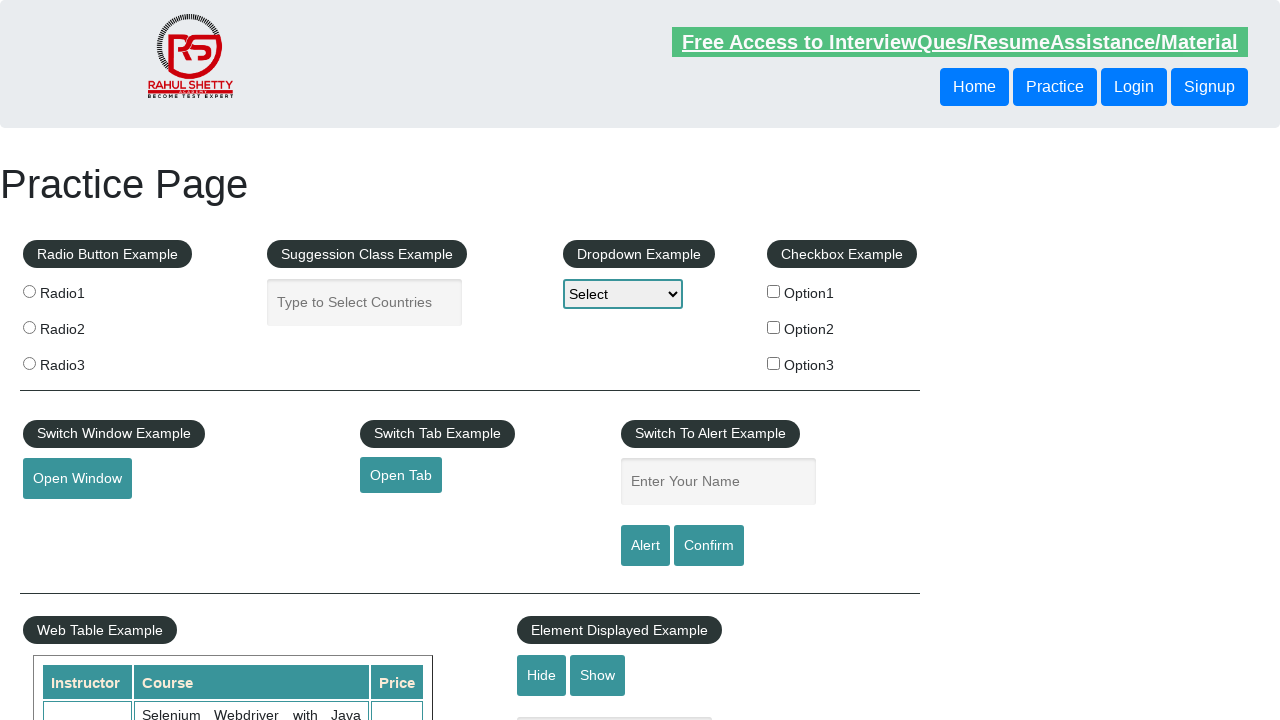

Set up dialog handler to dismiss confirm dialogs
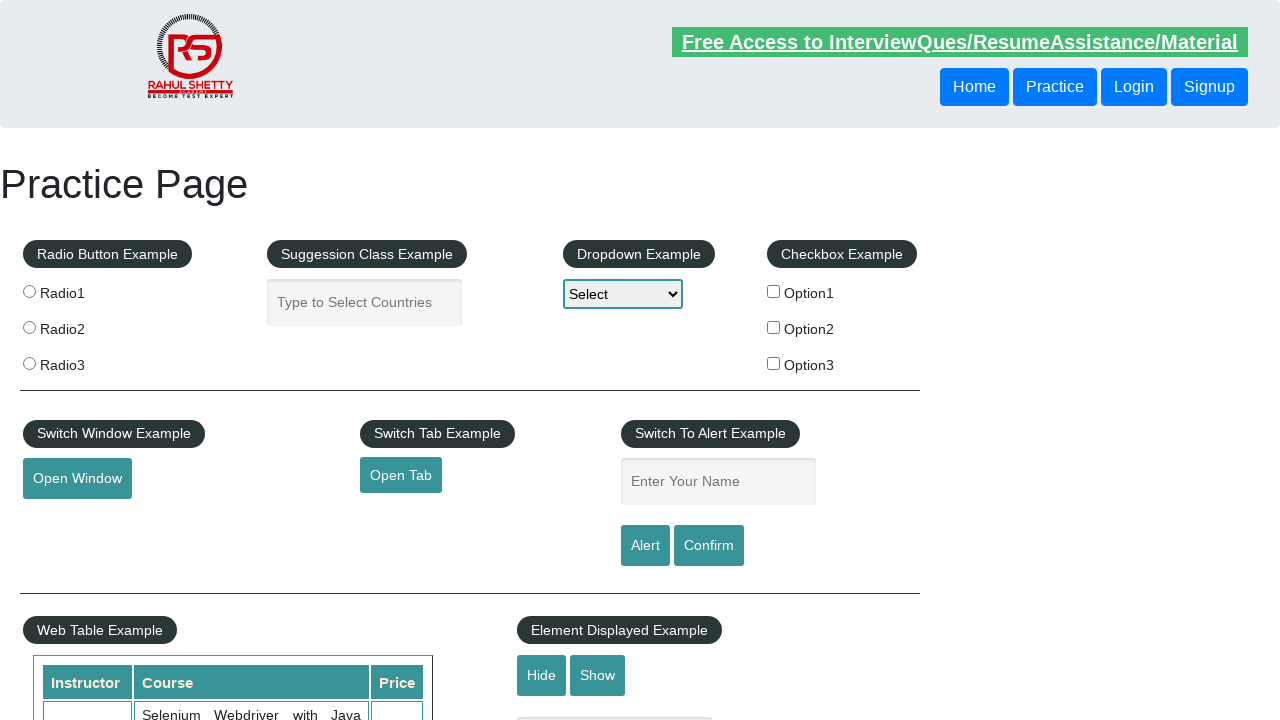

Clicked confirm button and dismissed the confirm dialog at (709, 546) on #confirmbtn
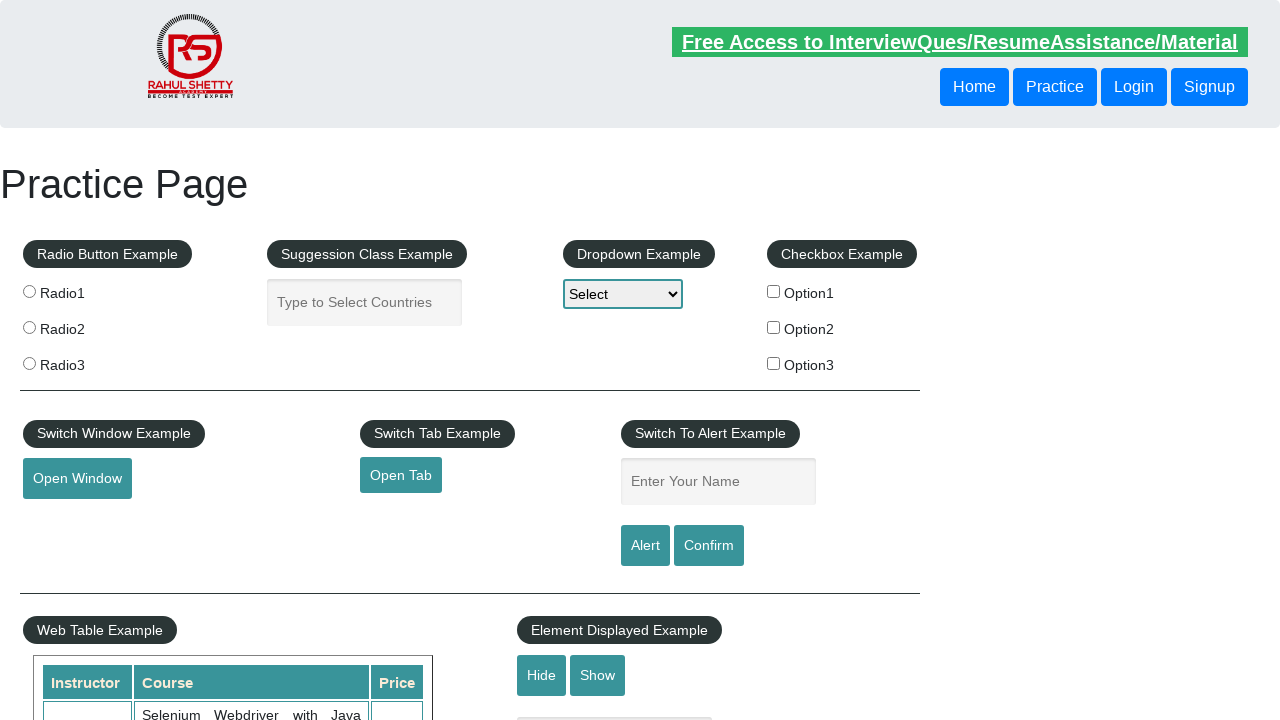

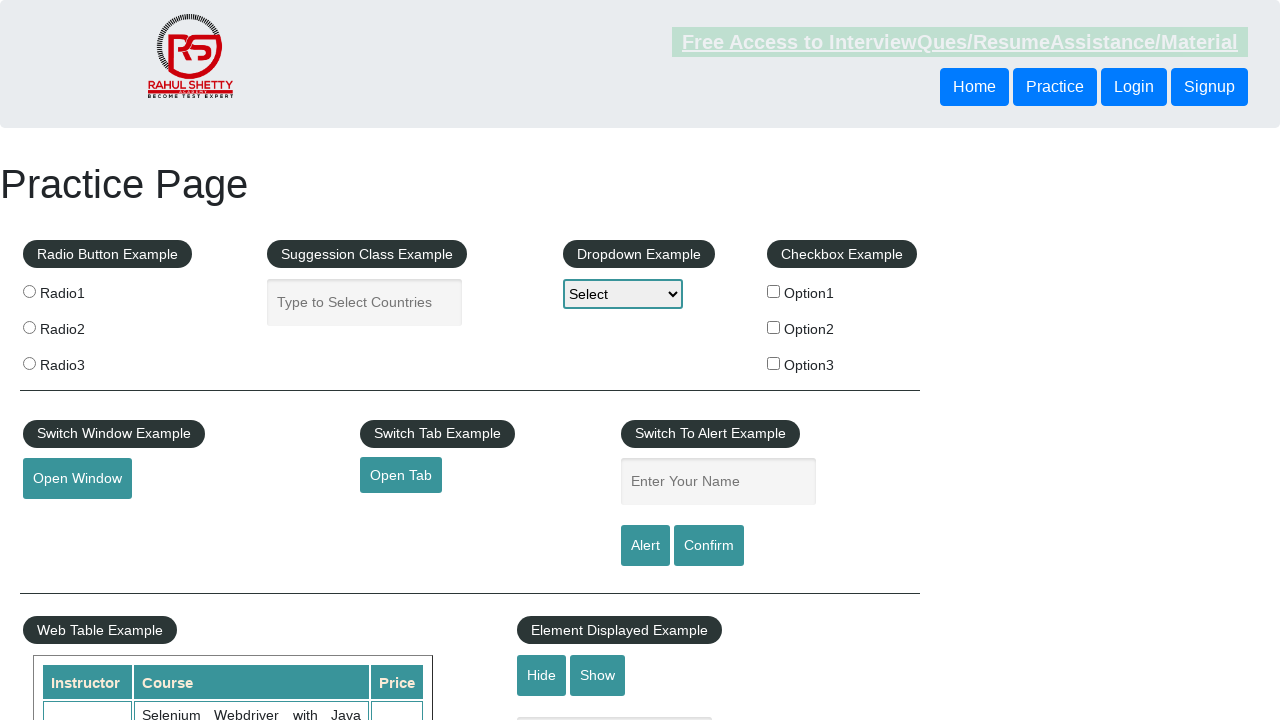